Navigates to W3Schools HTML tables tutorial page and verifies that the customers table is present with the expected data structure and content.

Starting URL: https://www.w3schools.com/html/html_tables.asp

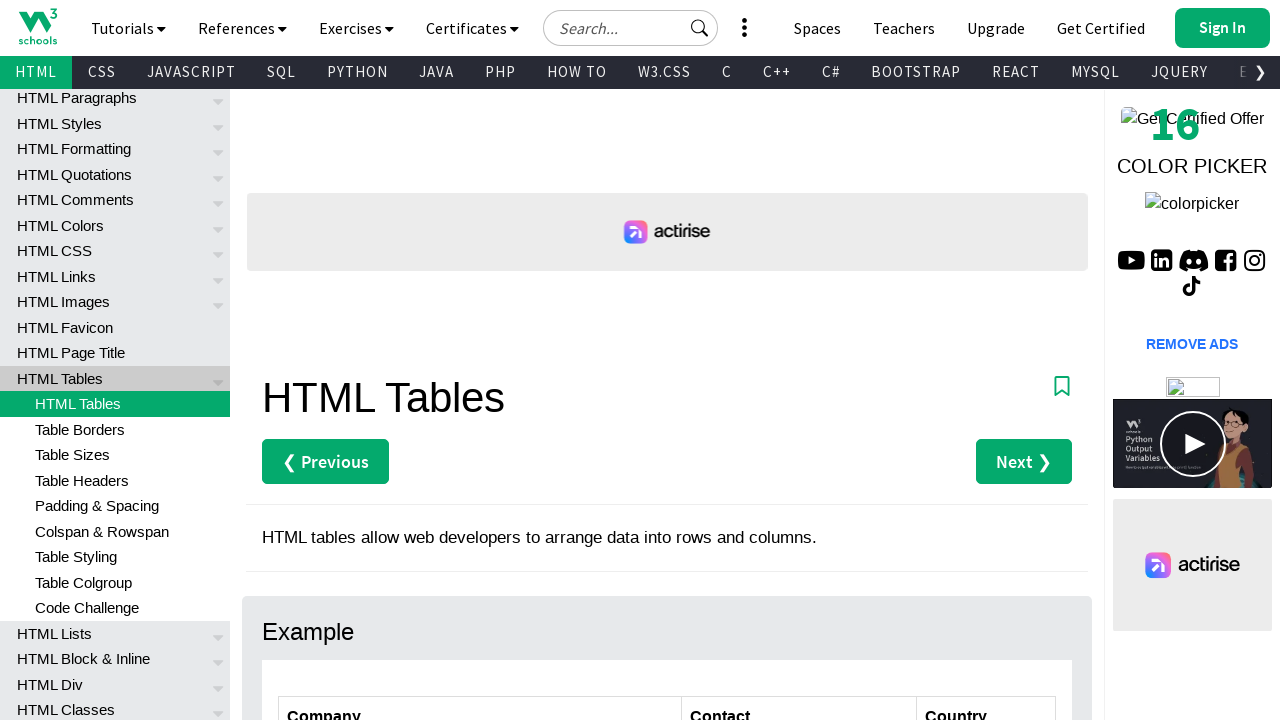

Navigated to W3Schools HTML tables tutorial page
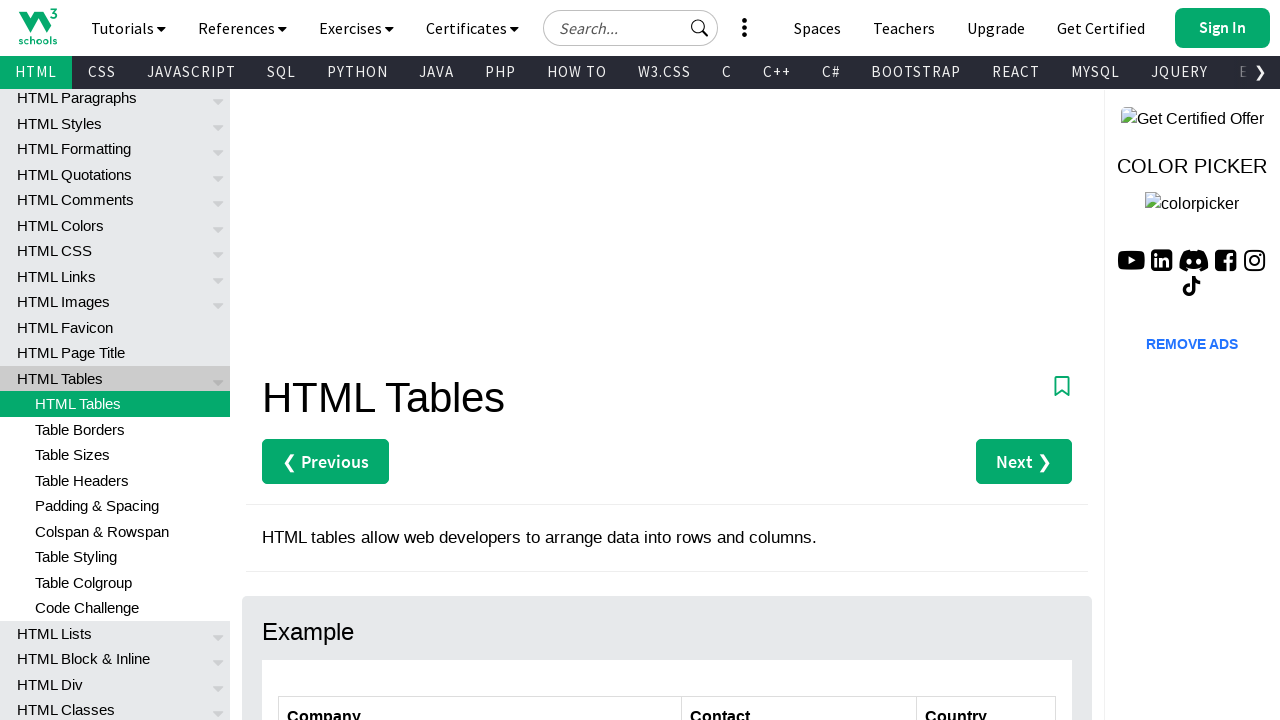

Customers table is visible on the page
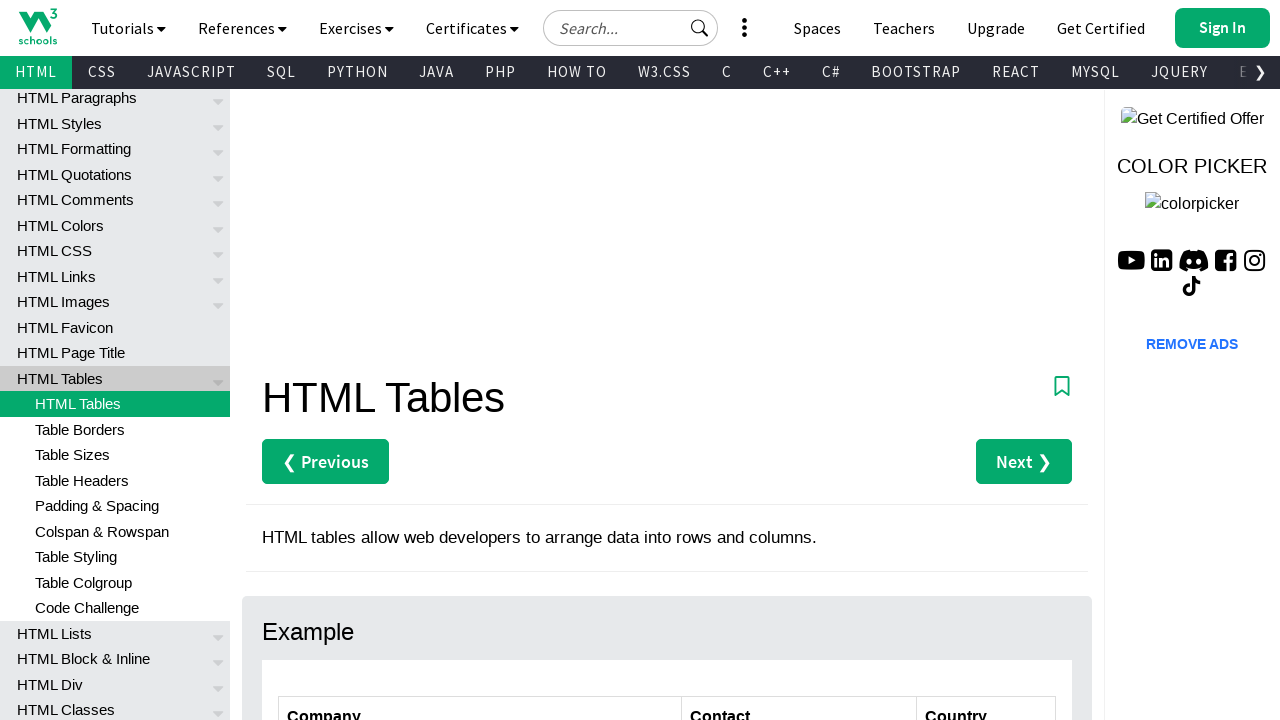

Table rows are present in the customers table
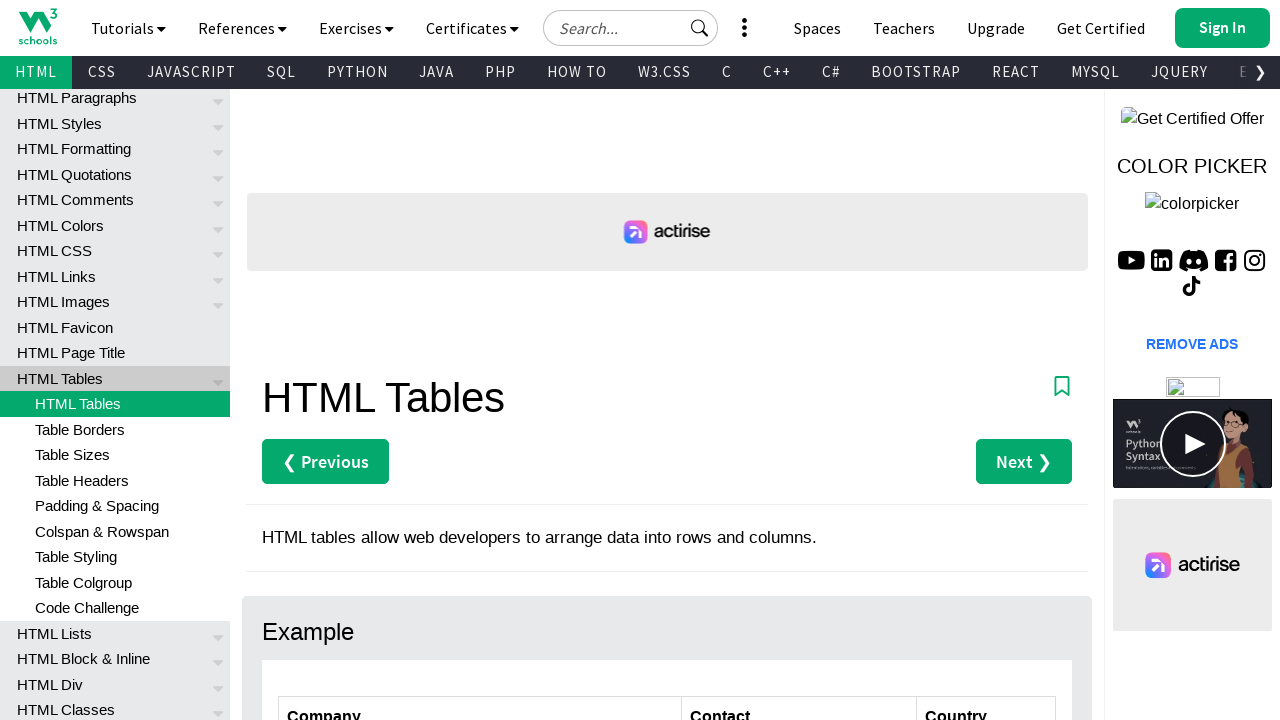

Verified that 'Roland Mendel' is present in the customers table
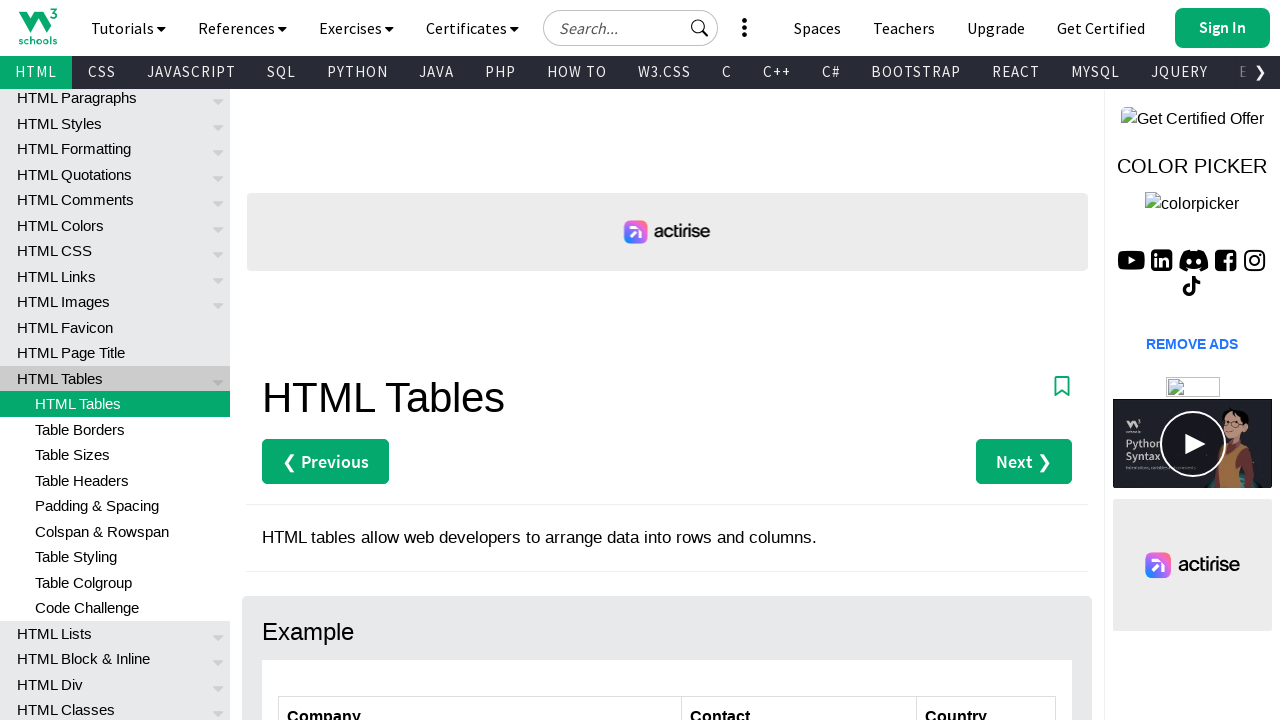

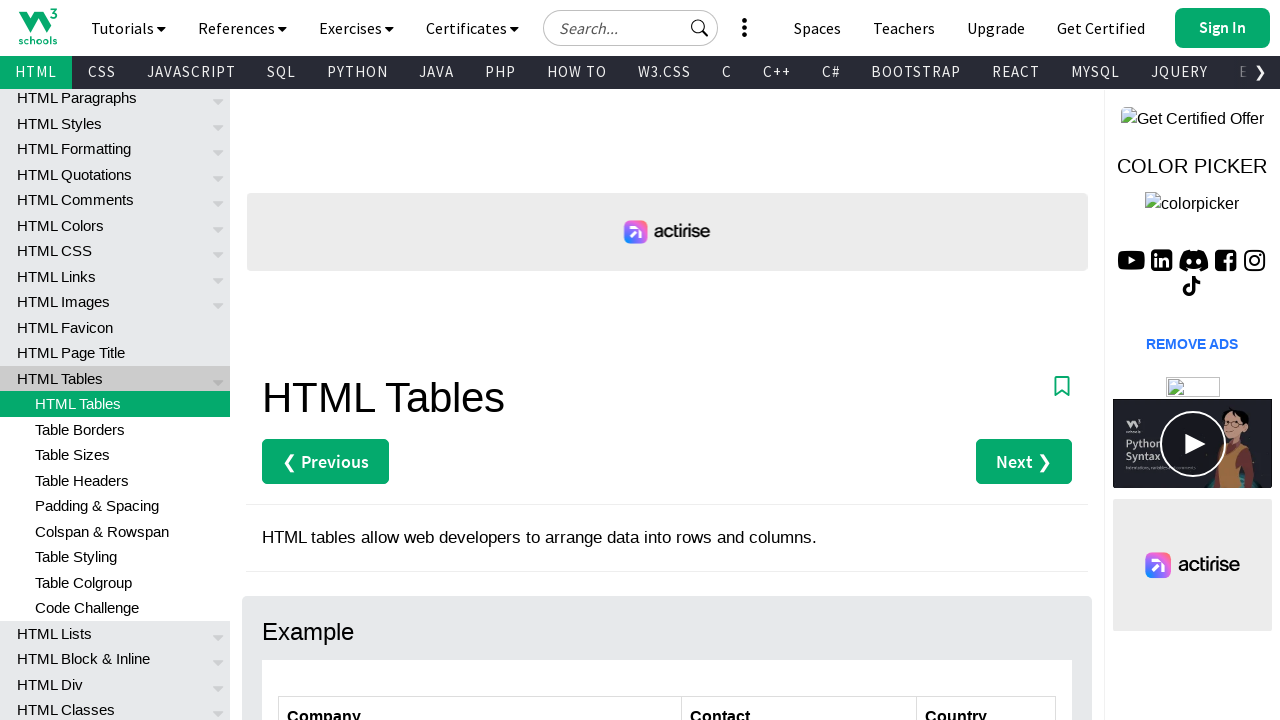